Simple test that navigates to msupply.com website with Chrome extensions disabled

Starting URL: https://www.msupply.com

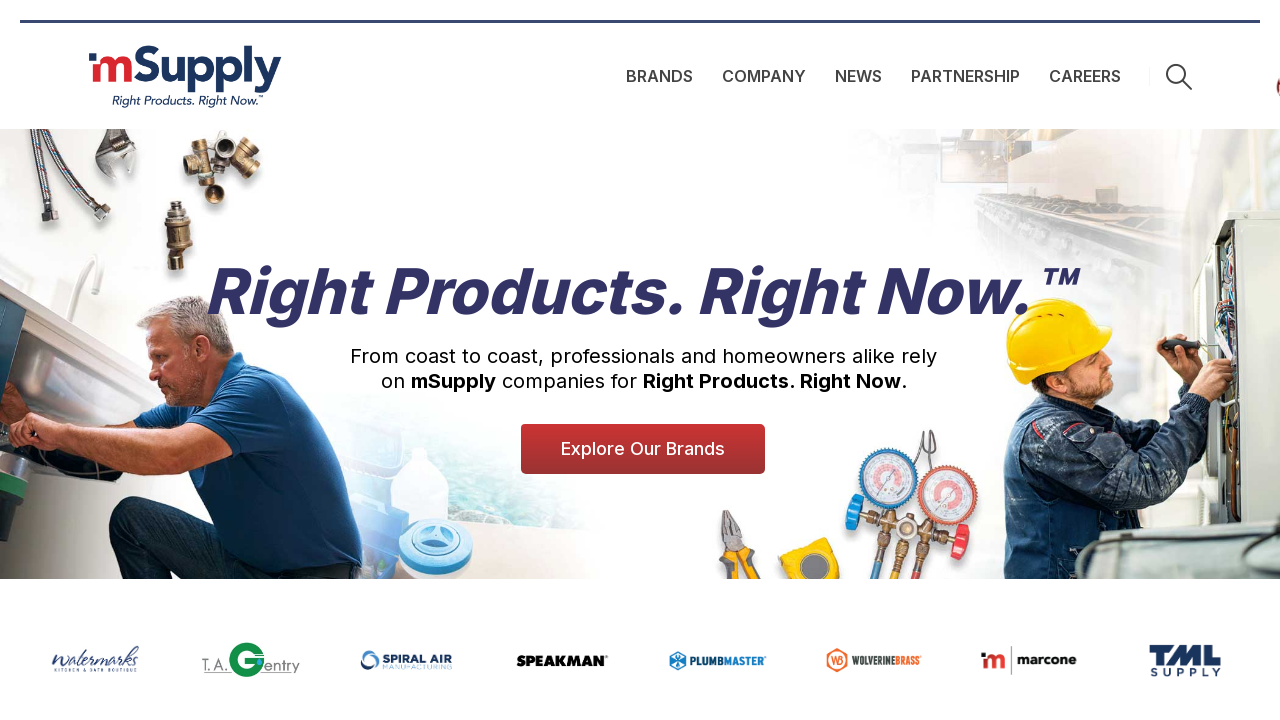

Waited for page to reach domcontentloaded state on msupply.com
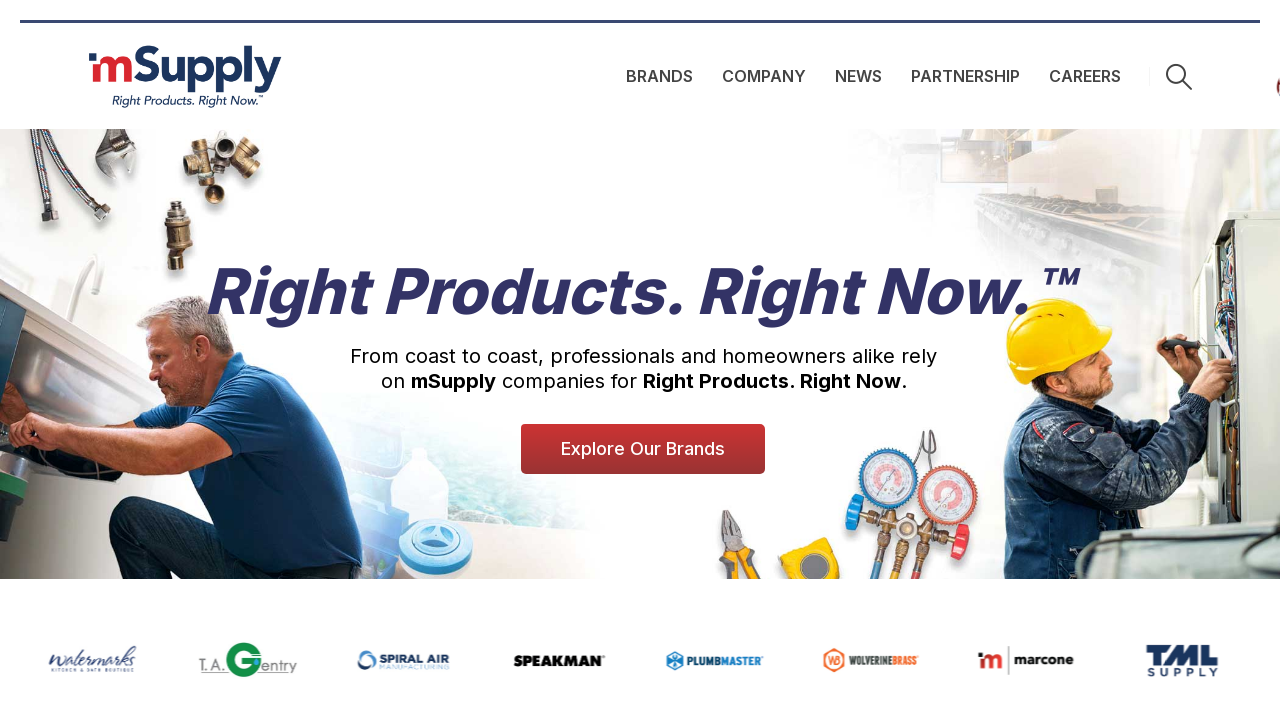

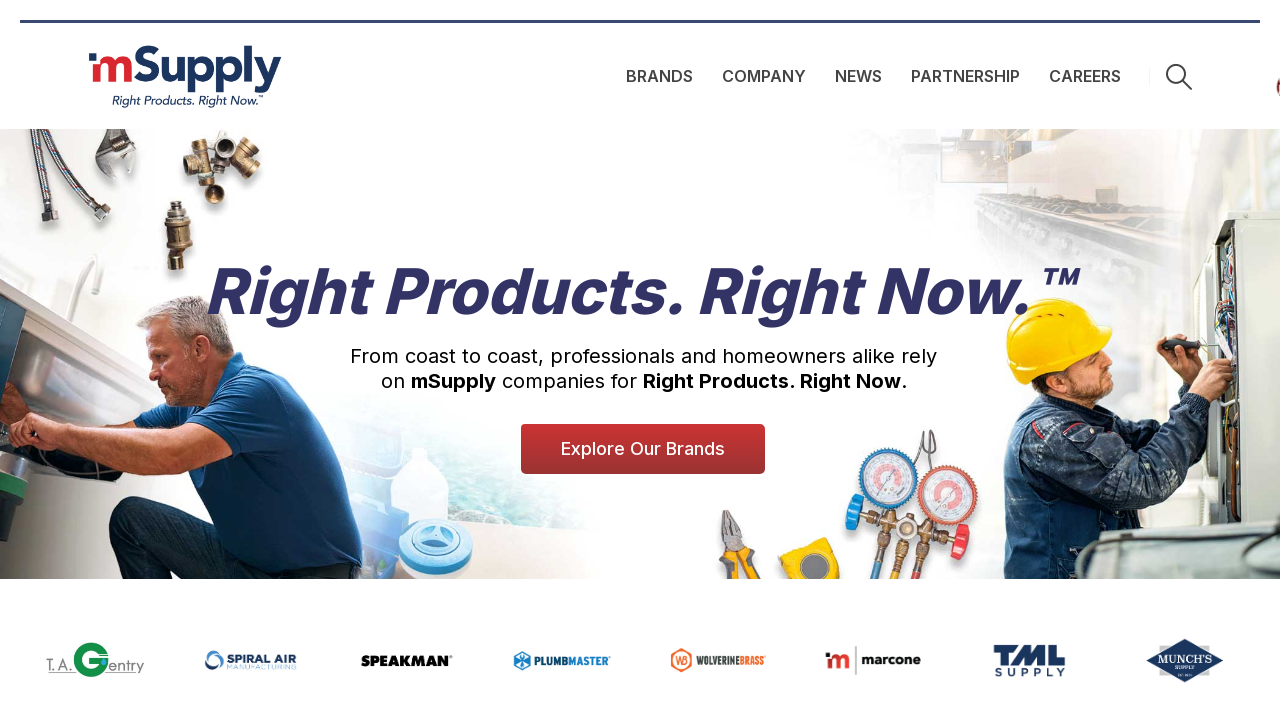